Tests navigation by clicking the Load Delay link on the UI Testing Playground homepage

Starting URL: http://www.uitestingplayground.com/

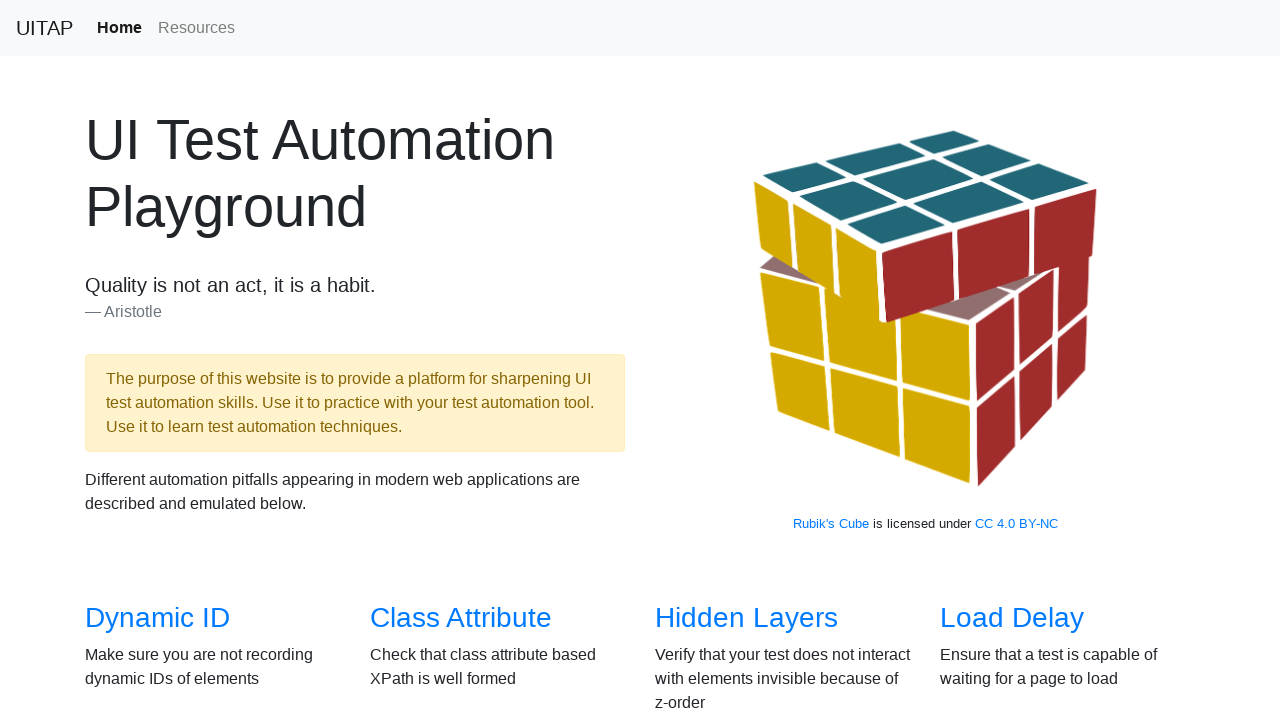

Navigated to UI Testing Playground homepage
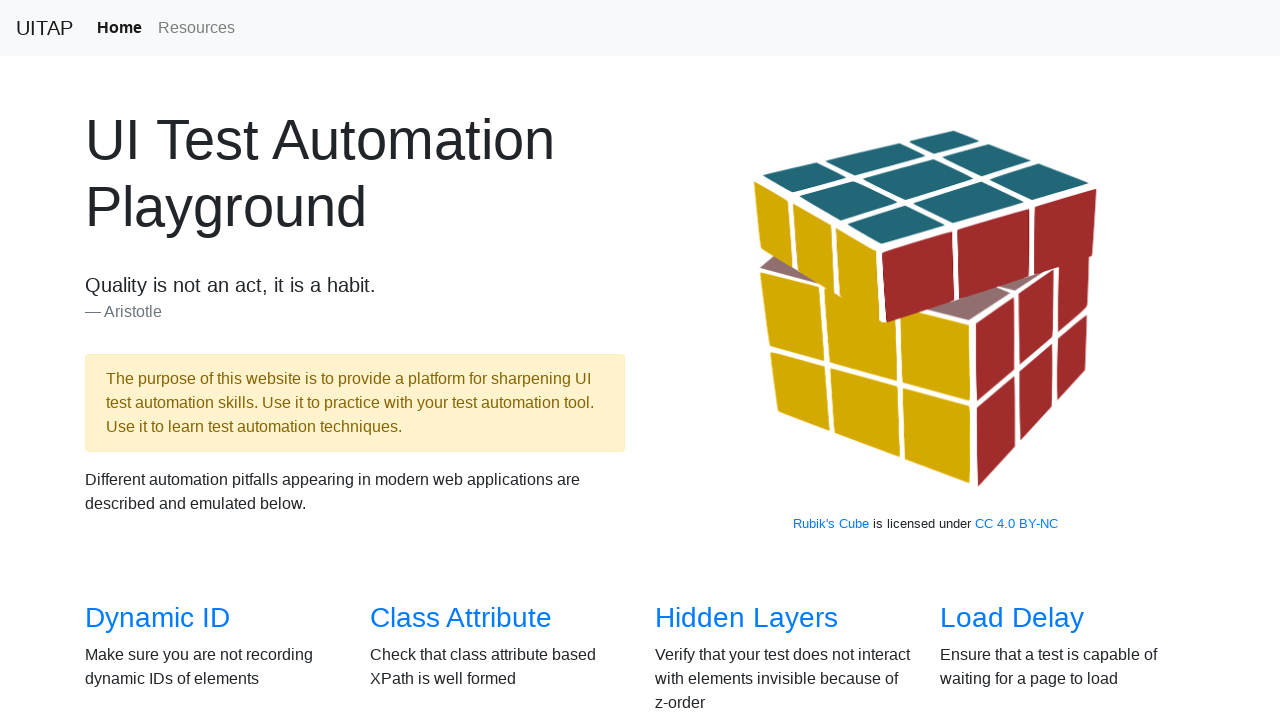

Clicked the Load Delay link at (1012, 618) on text=Load Delay
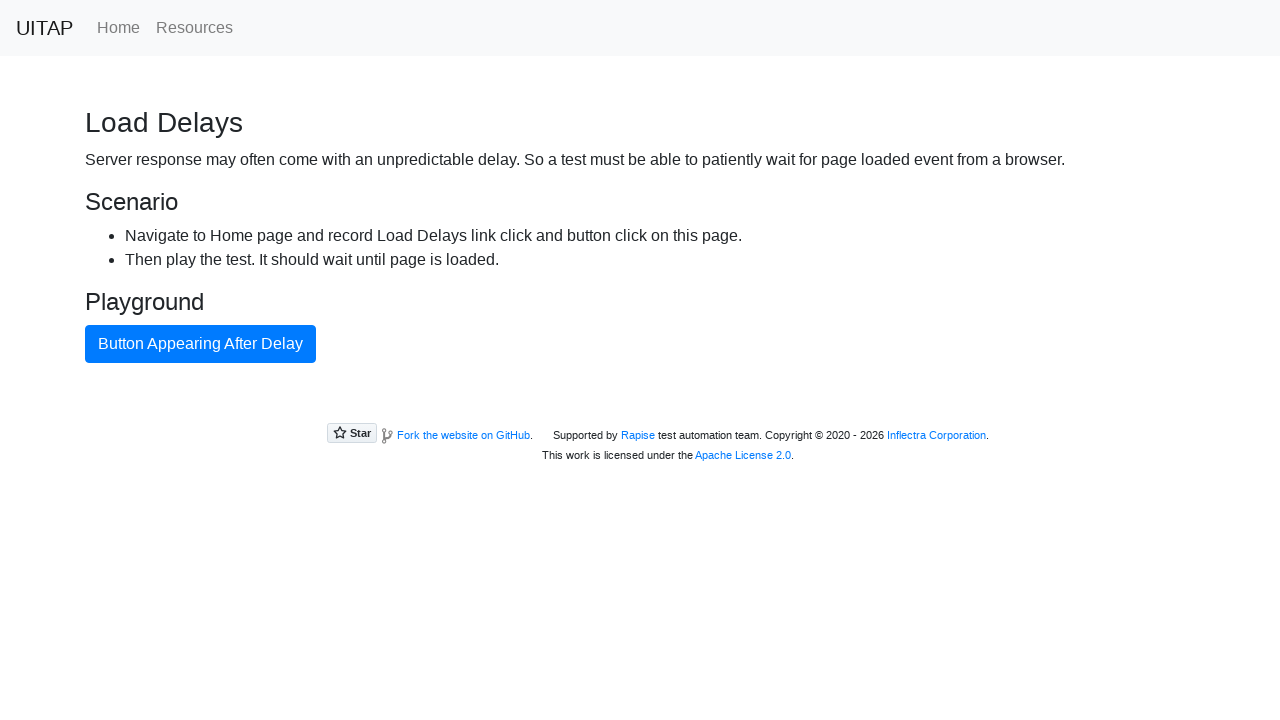

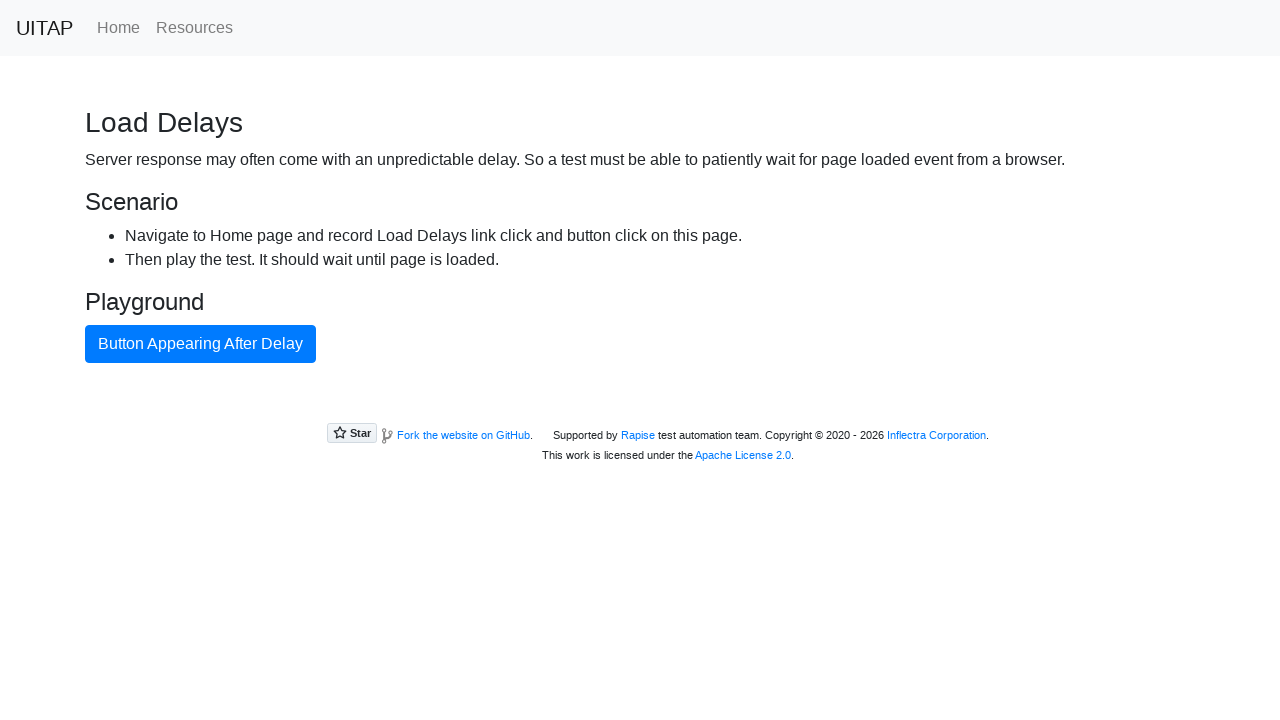